Navigates to the Webpushr demo page and clicks on the first image element in the demo section to trigger a web push notification demo.

Starting URL: https://www.webpushr.com/demo

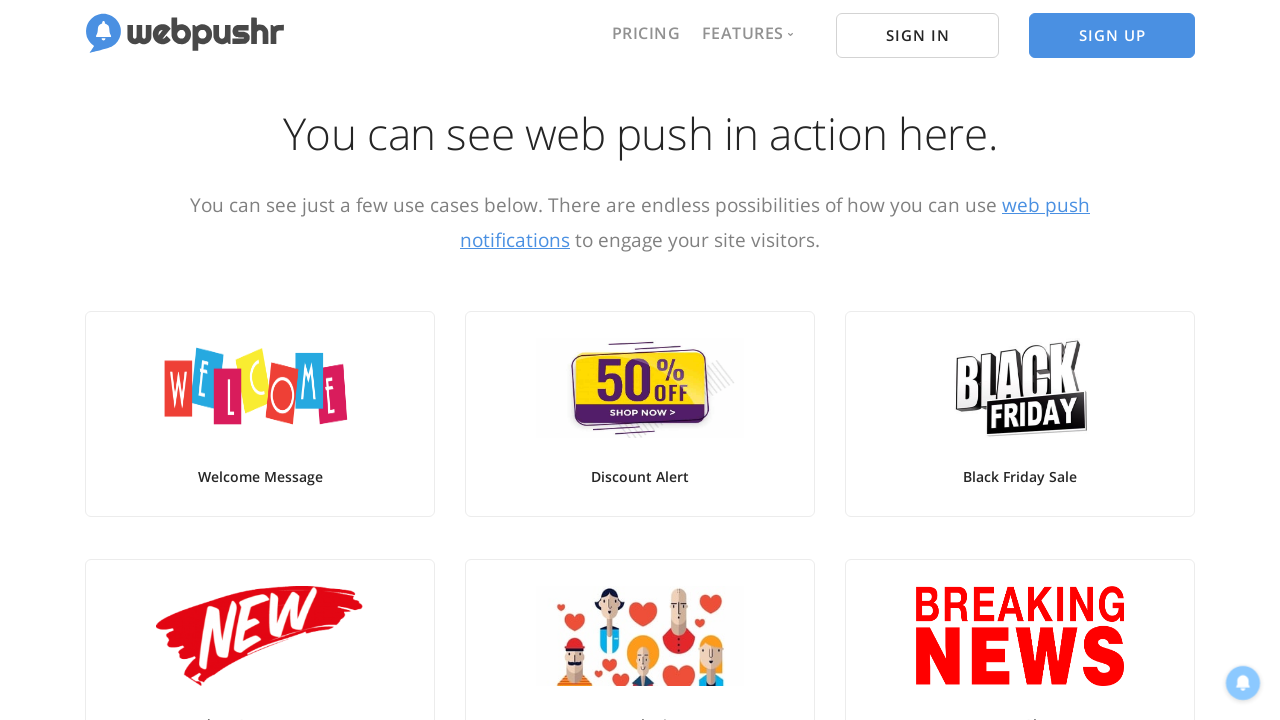

Waited for page to reach network idle state on Webpushr demo page
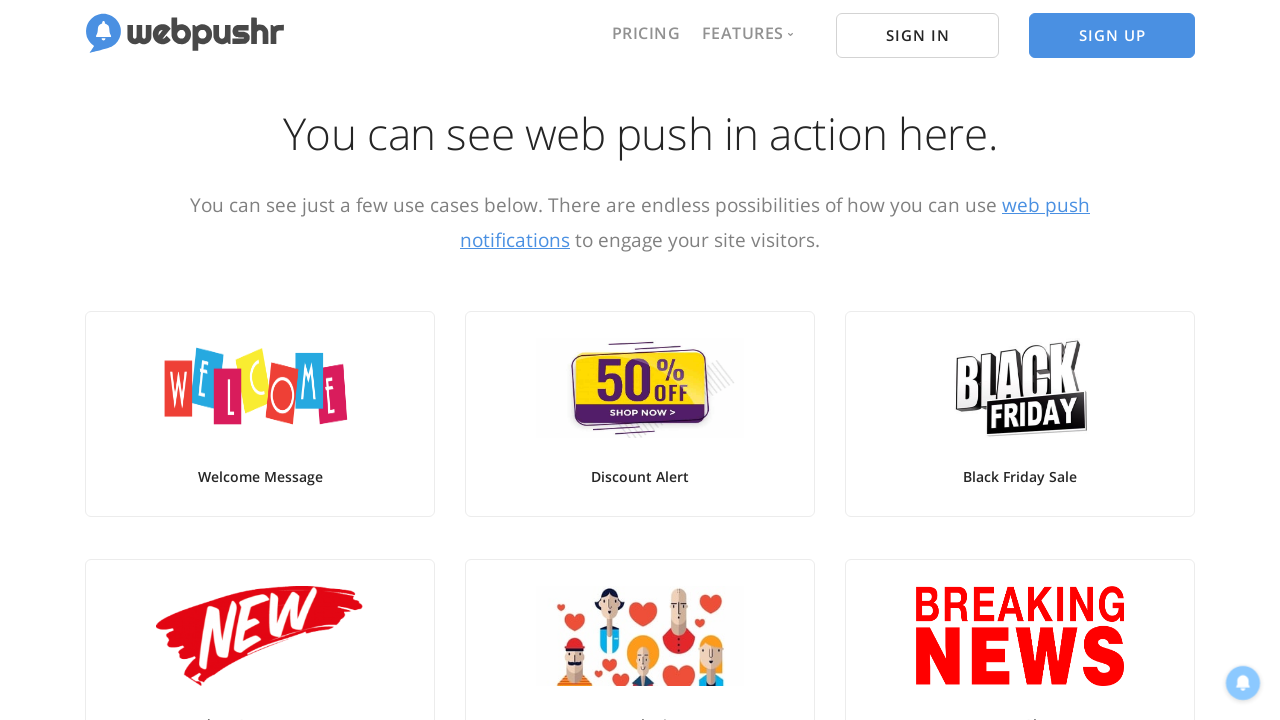

Clicked on the first image element in the demo section to trigger web push notification demo at (260, 388) on div.row.mb-5 > div:nth-child(1) img
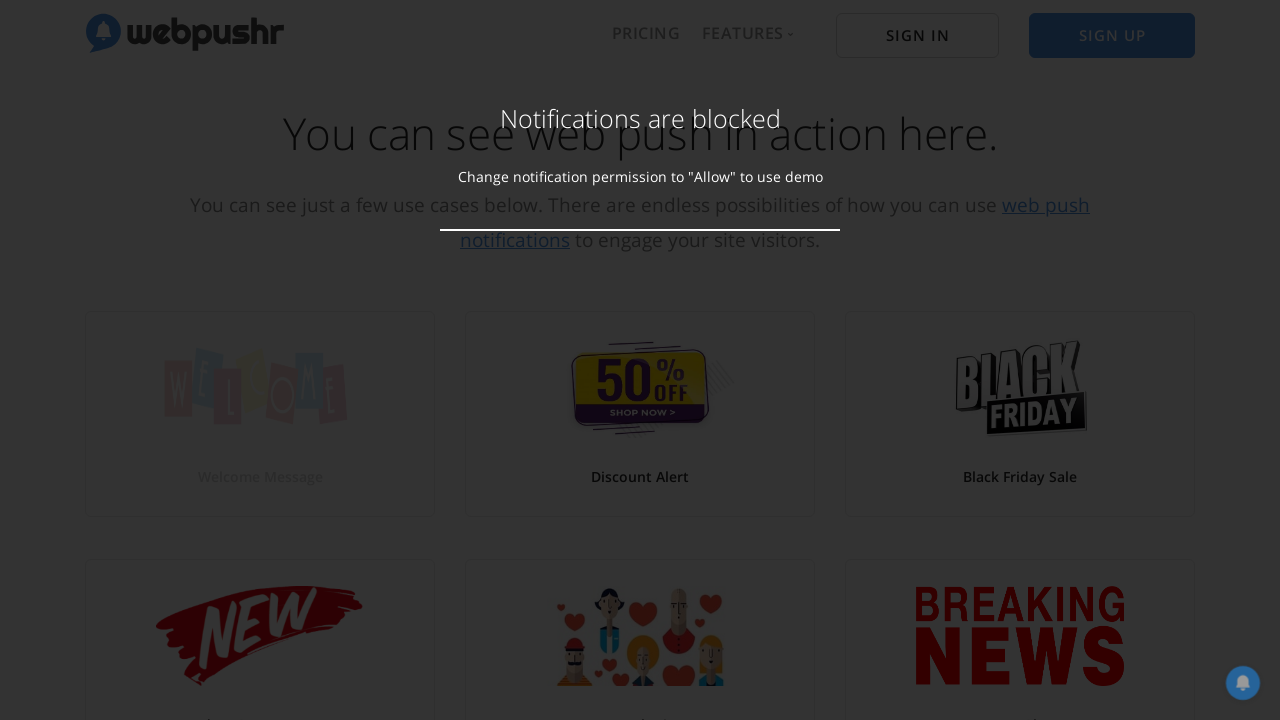

Waited 2 seconds for the web push notification demo action to complete
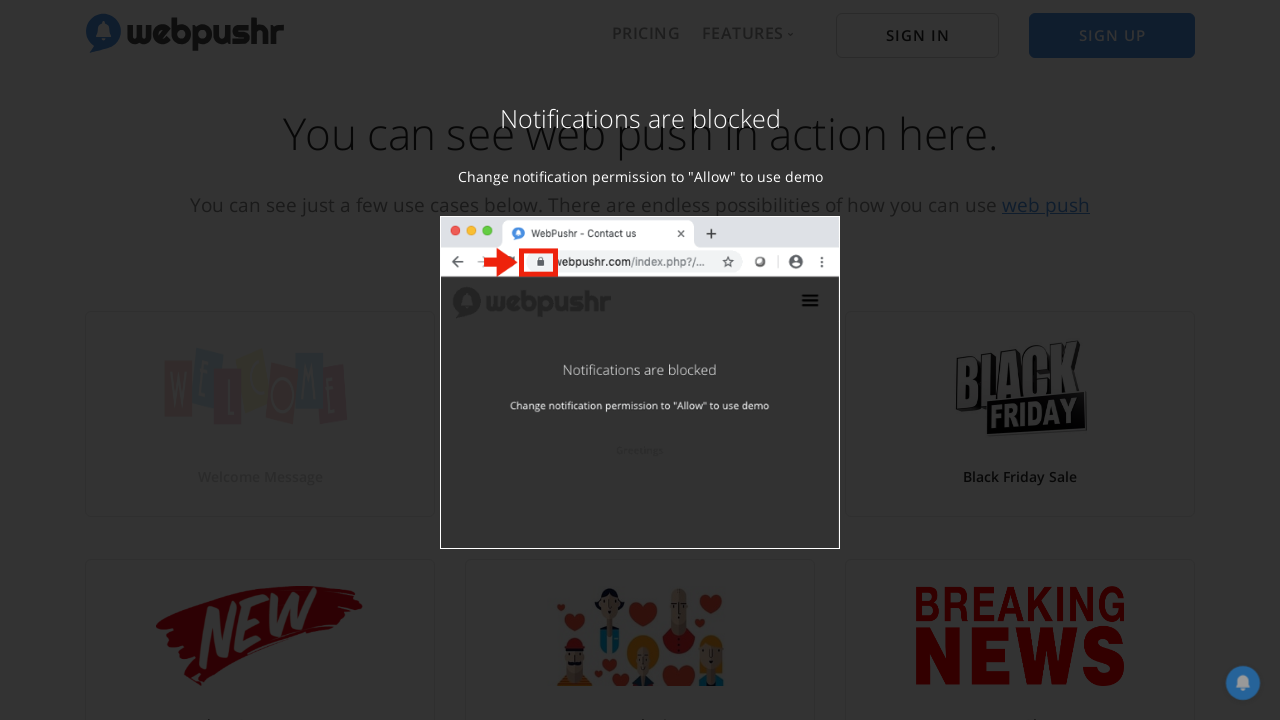

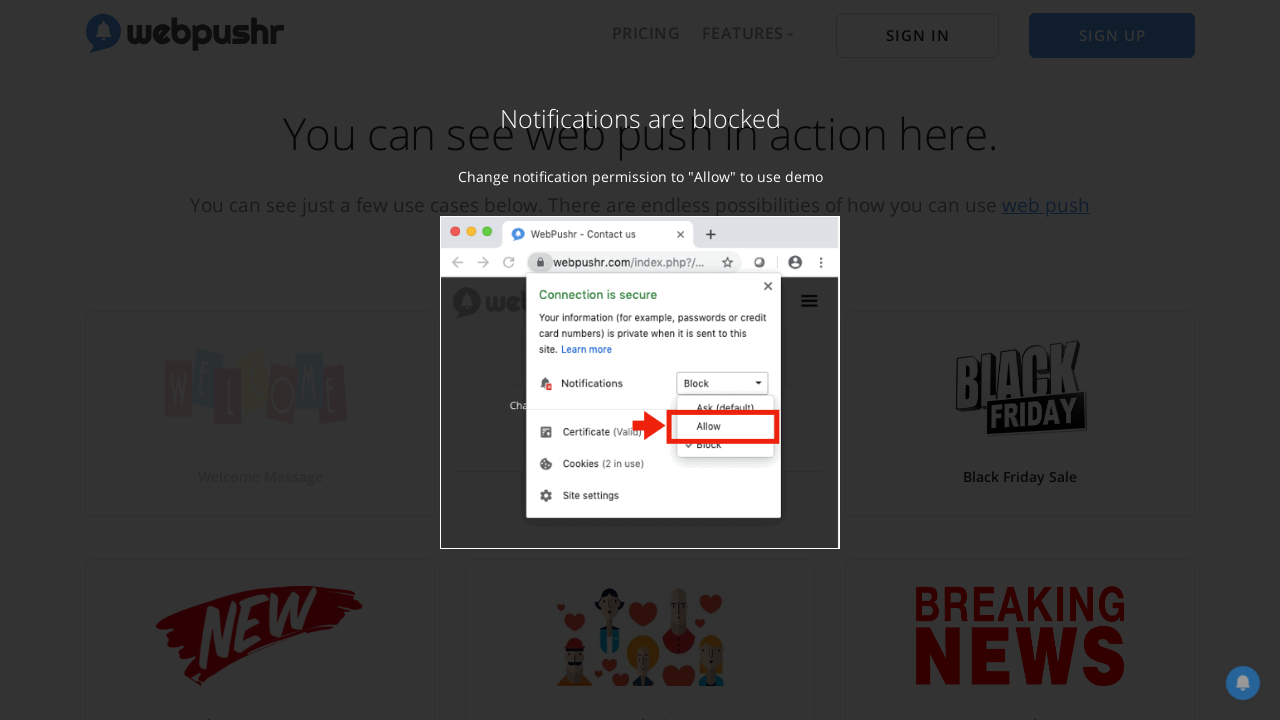